Navigates to the Browse Languages page and verifies that the table contains the expected column headers (Language, Author, Date, Comments, Rate)

Starting URL: http://www.99-bottles-of-beer.net/

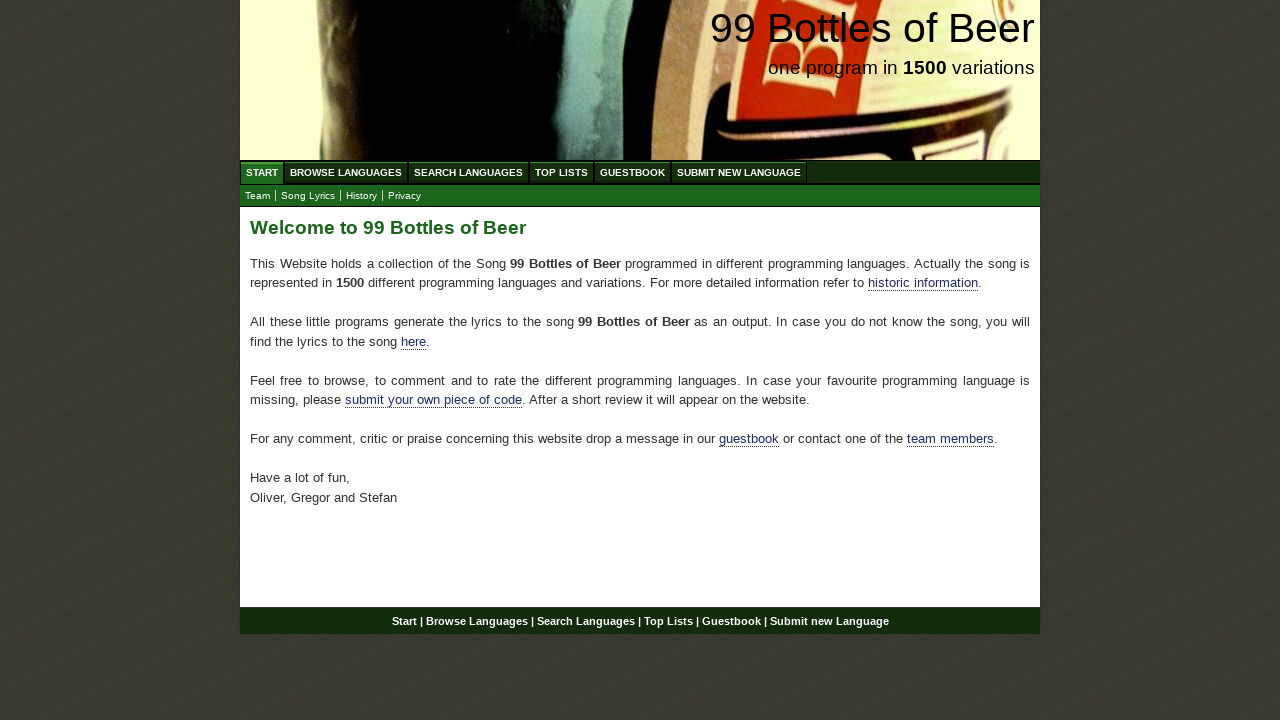

Clicked on 'Browse Languages' menu link at (346, 172) on a:has-text('Browse Languages')
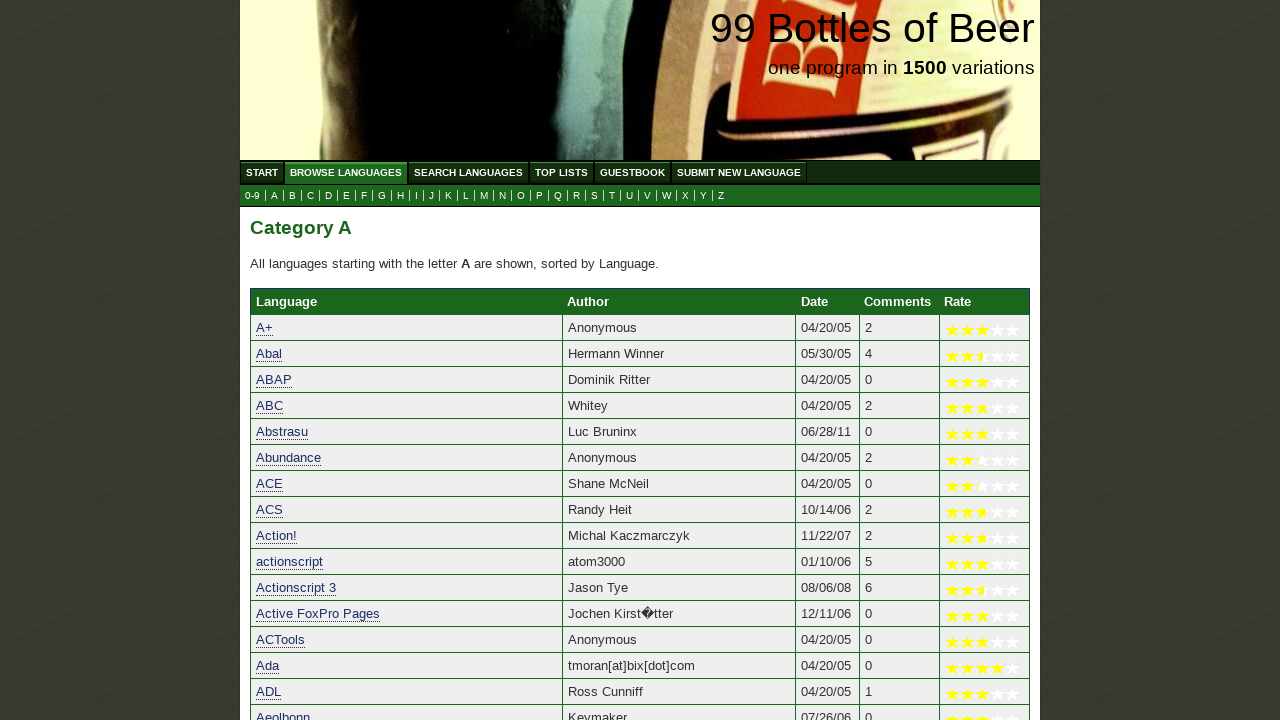

Table loaded on Browse Languages page
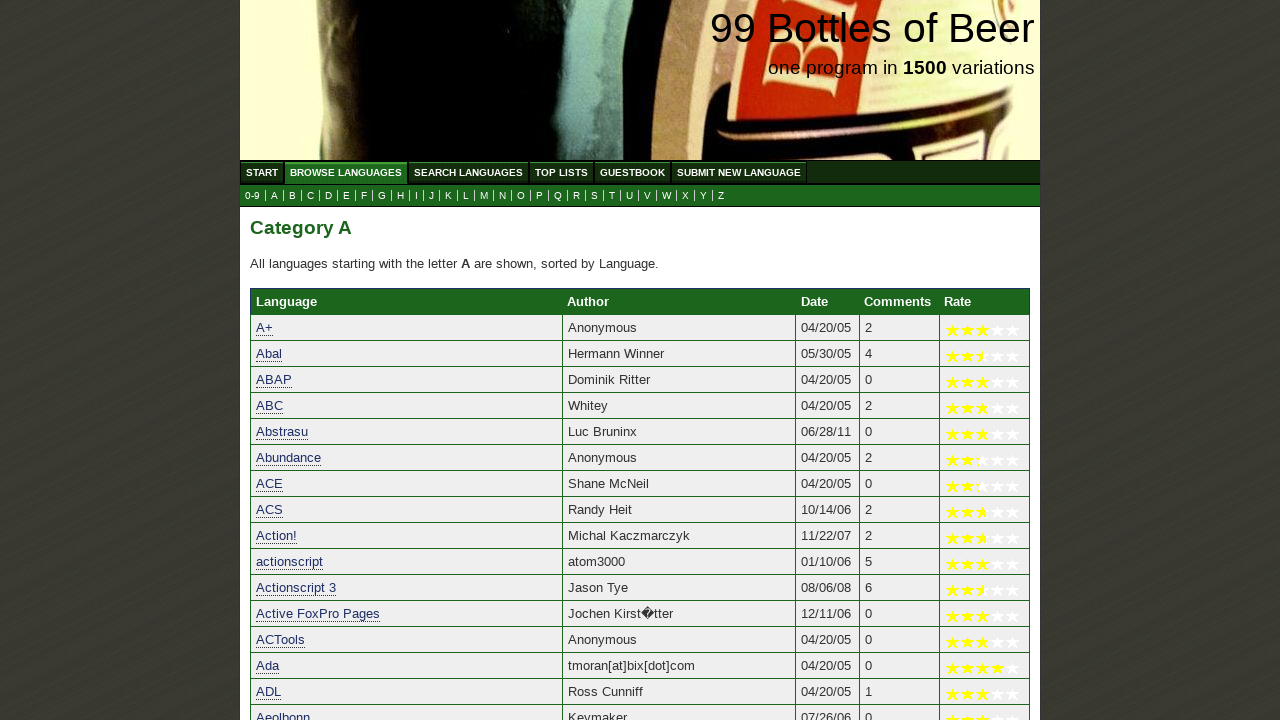

Retrieved all table header text contents
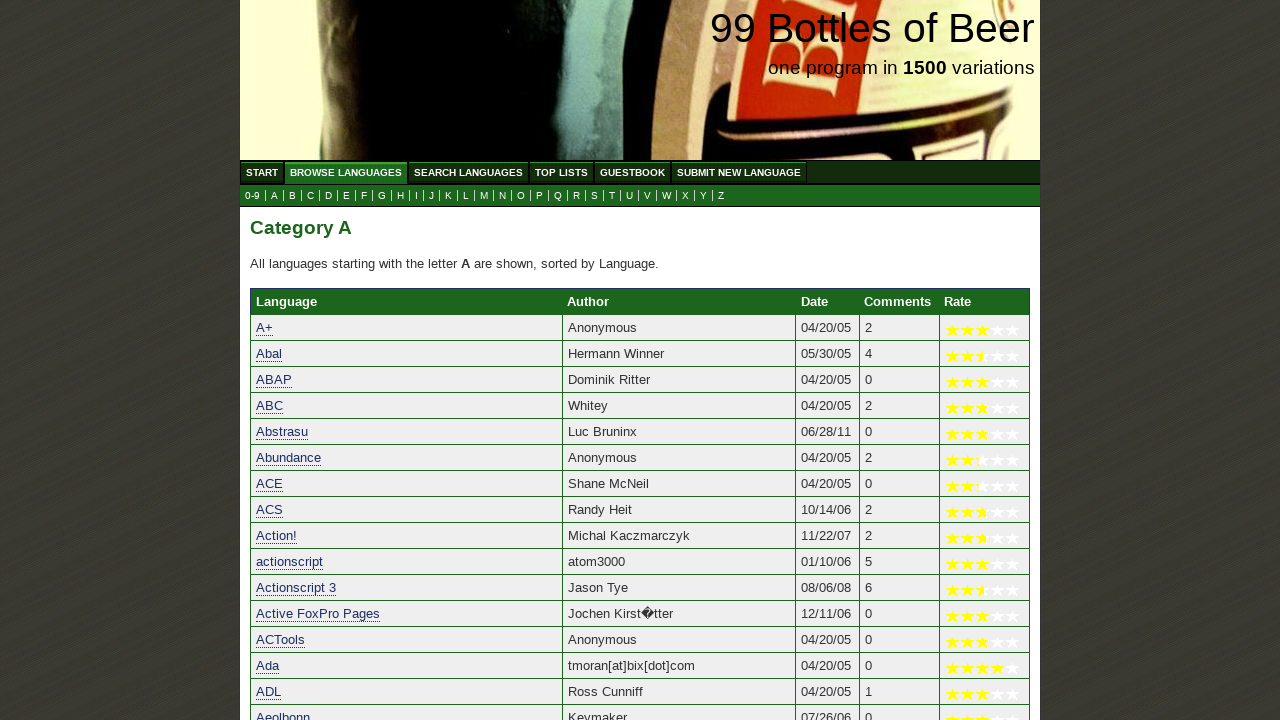

Verified that all expected headers (Language, Author, Date, Comments, Rate) are present in the table
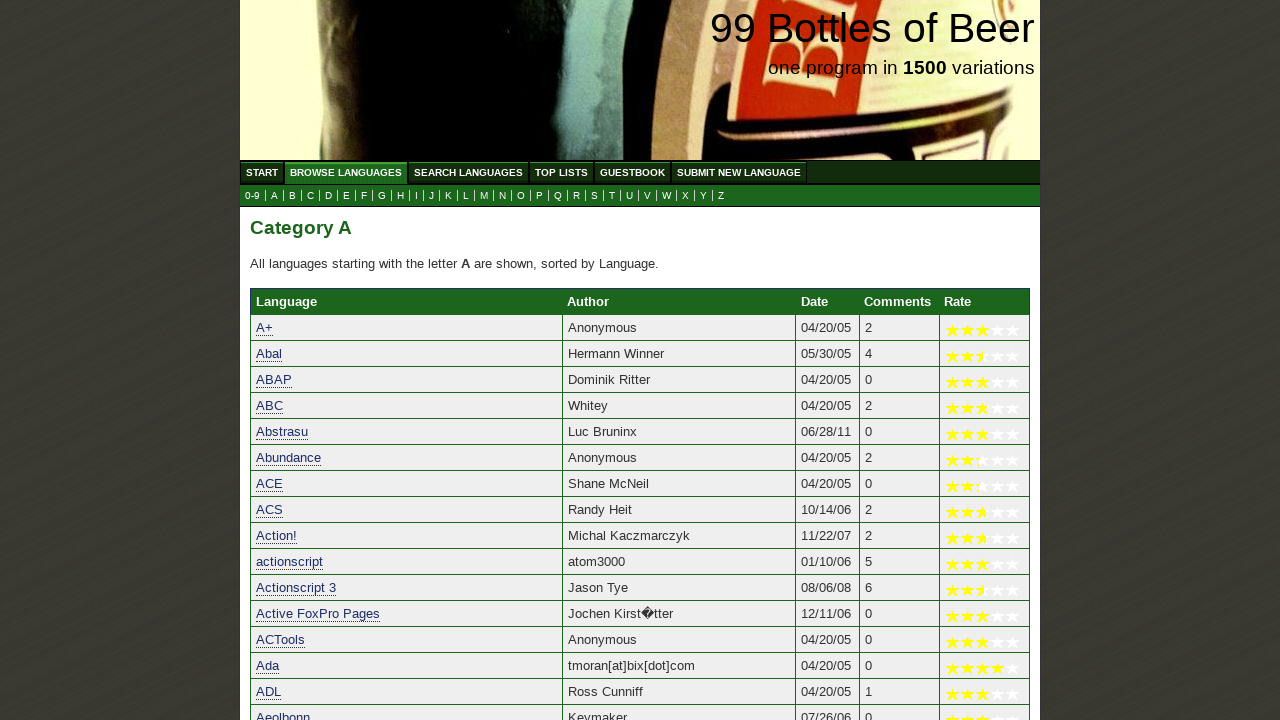

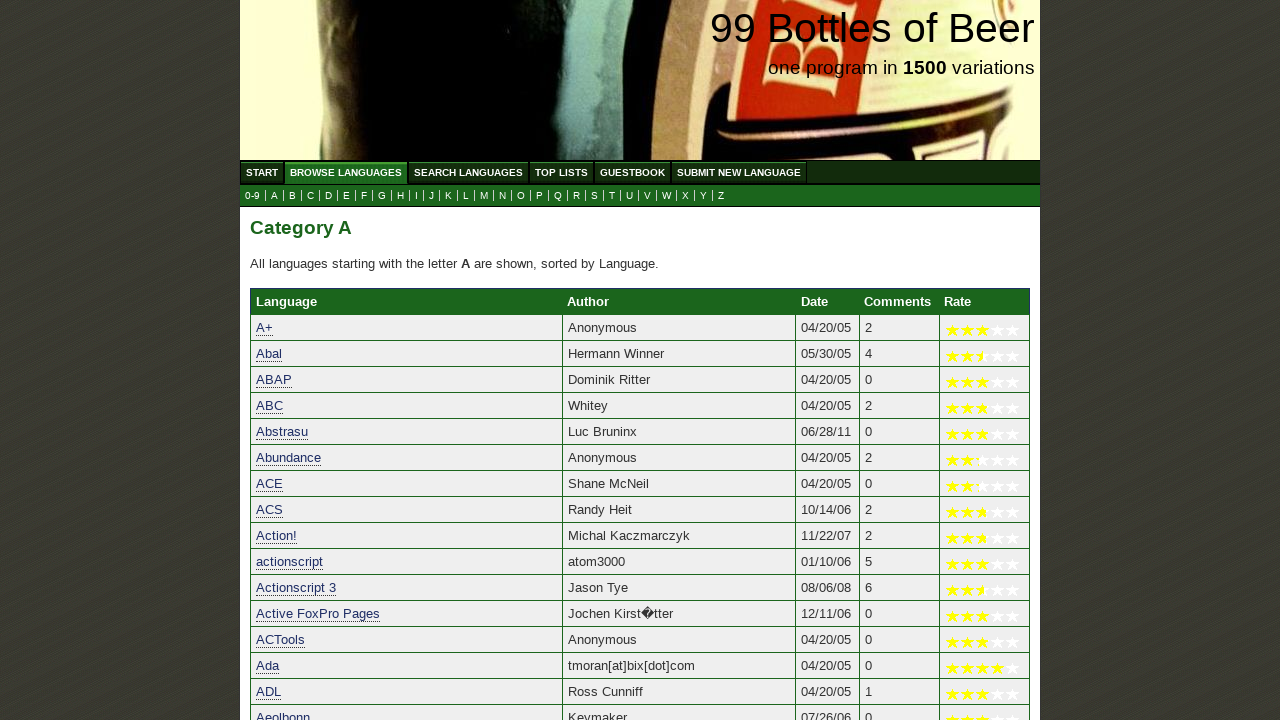